Tests a calculator form by reading two numbers, calculating their sum, selecting the result from a dropdown, and submitting the form

Starting URL: http://suninjuly.github.io/selects2.html

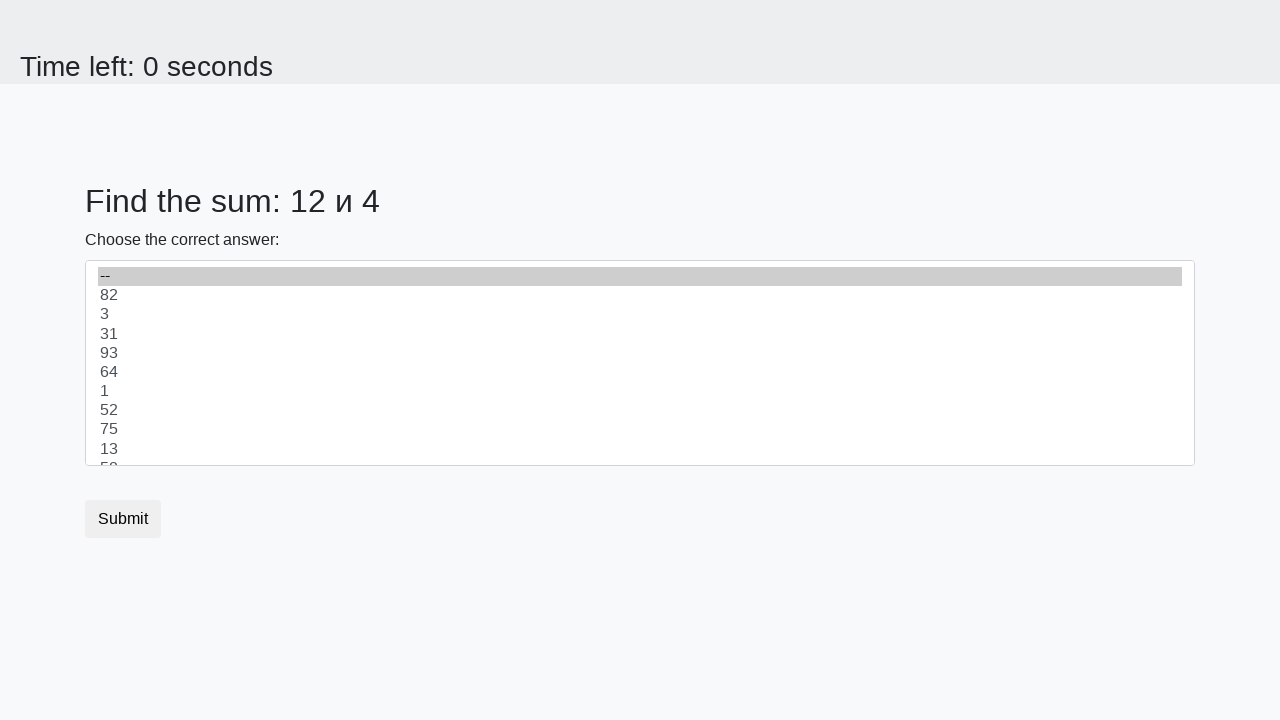

Retrieved first number from #num1 element
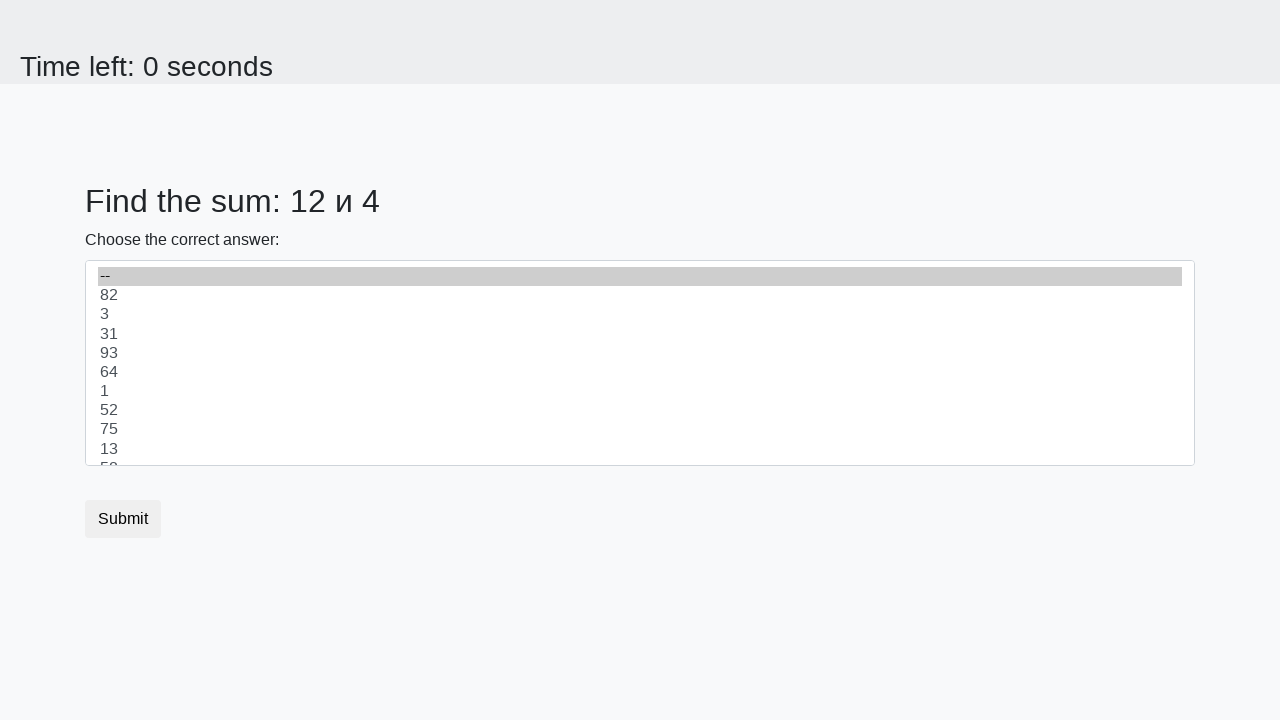

Retrieved second number from #num2 element
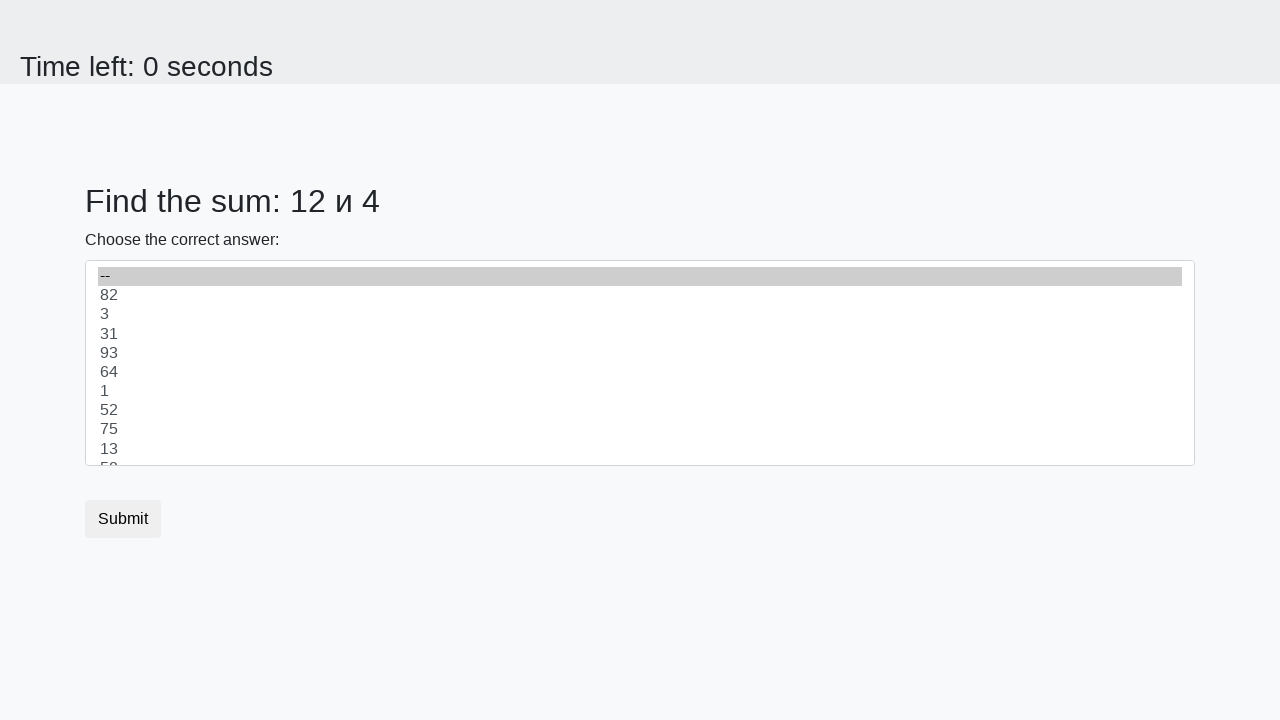

Calculated sum of 12 and 4 = 16
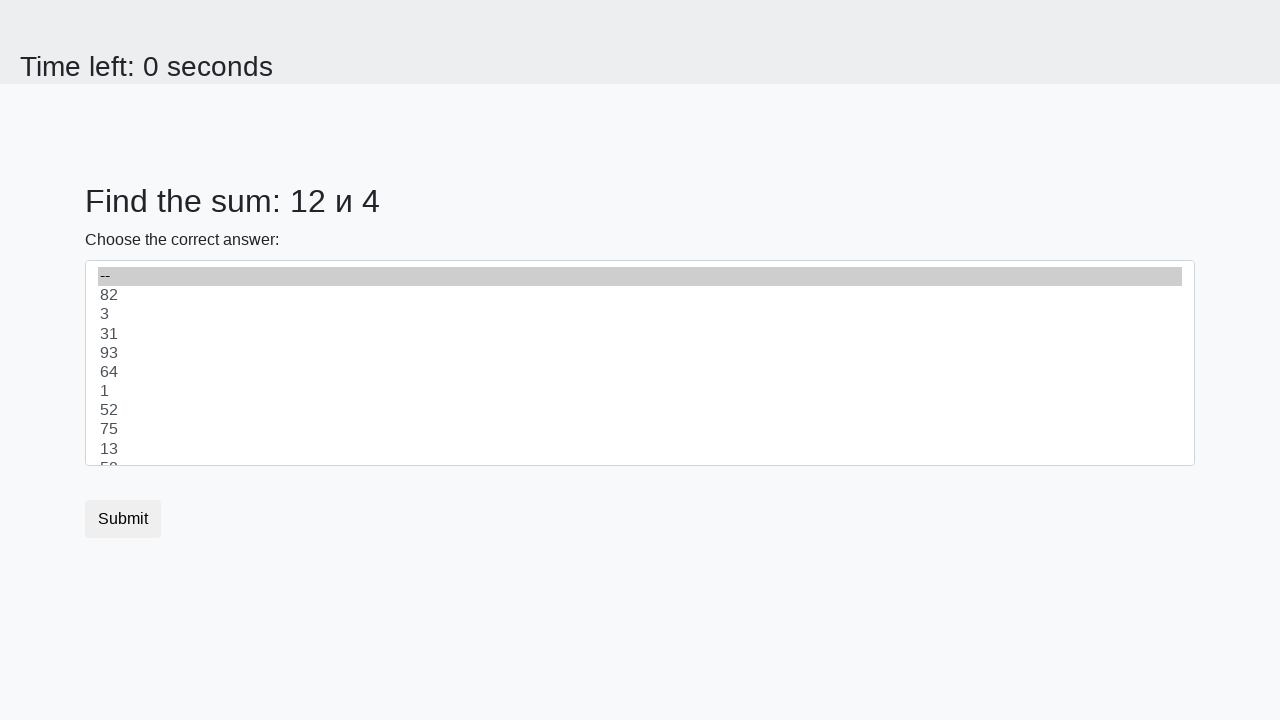

Selected calculated sum 16 from dropdown on #dropdown
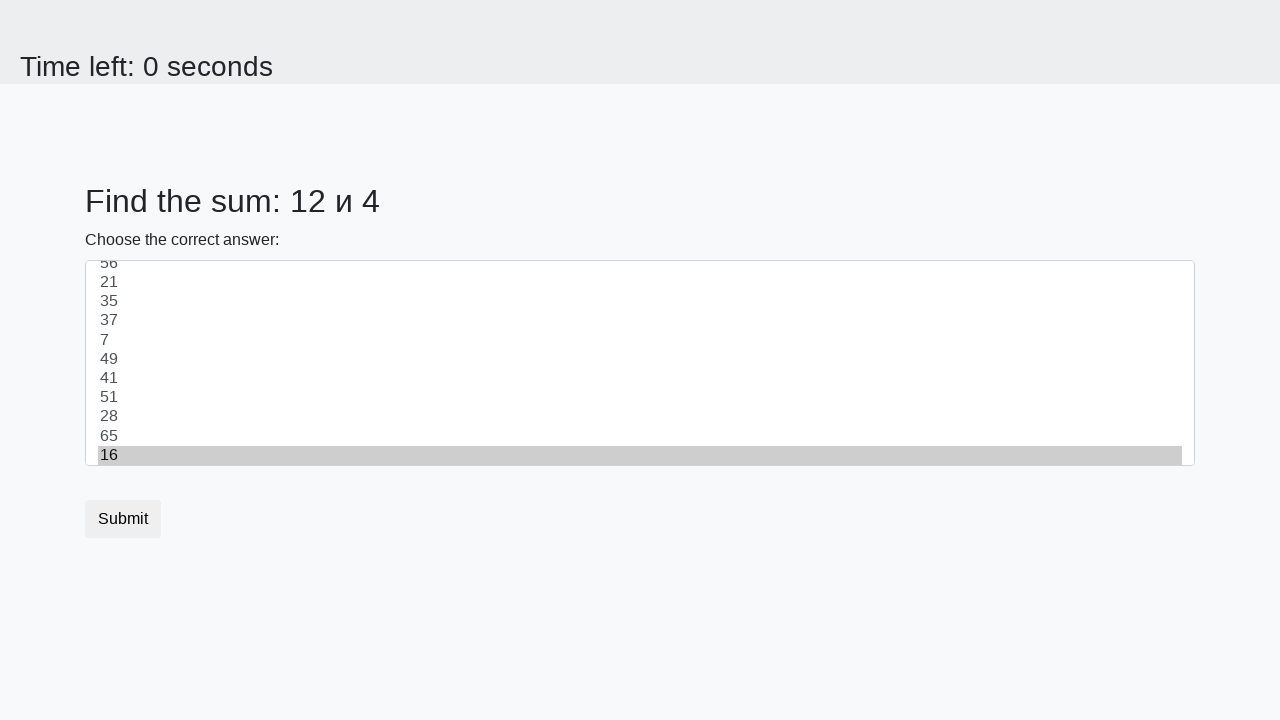

Clicked submit button to submit the form at (123, 519) on .btn
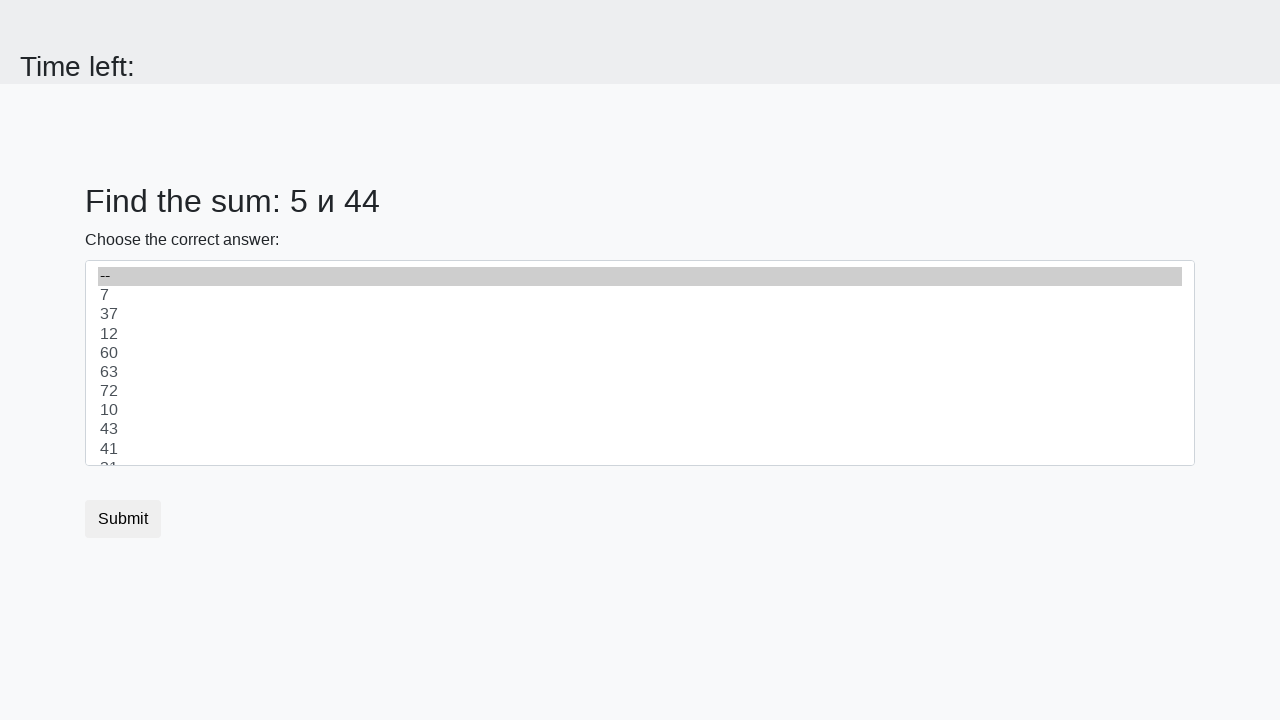

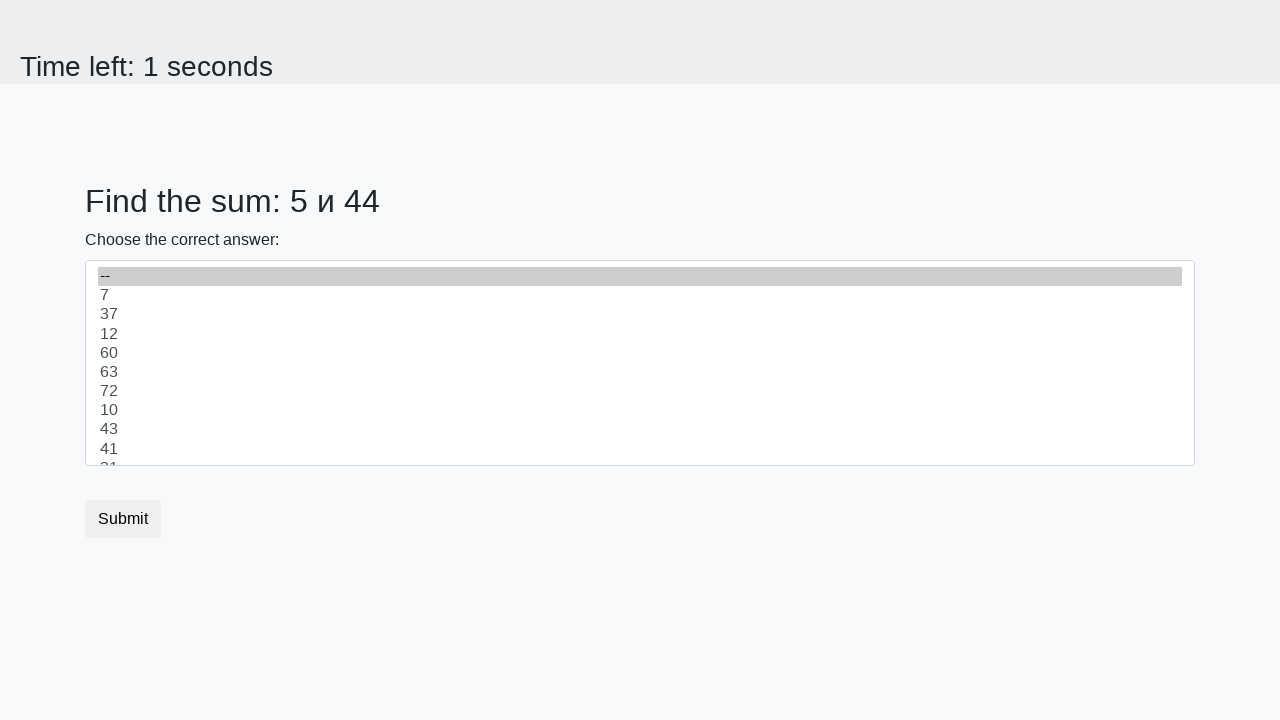